Navigates to the Forms menu and opens the Practice Form exercise, then verifies the page header

Starting URL: https://demoqa.com/

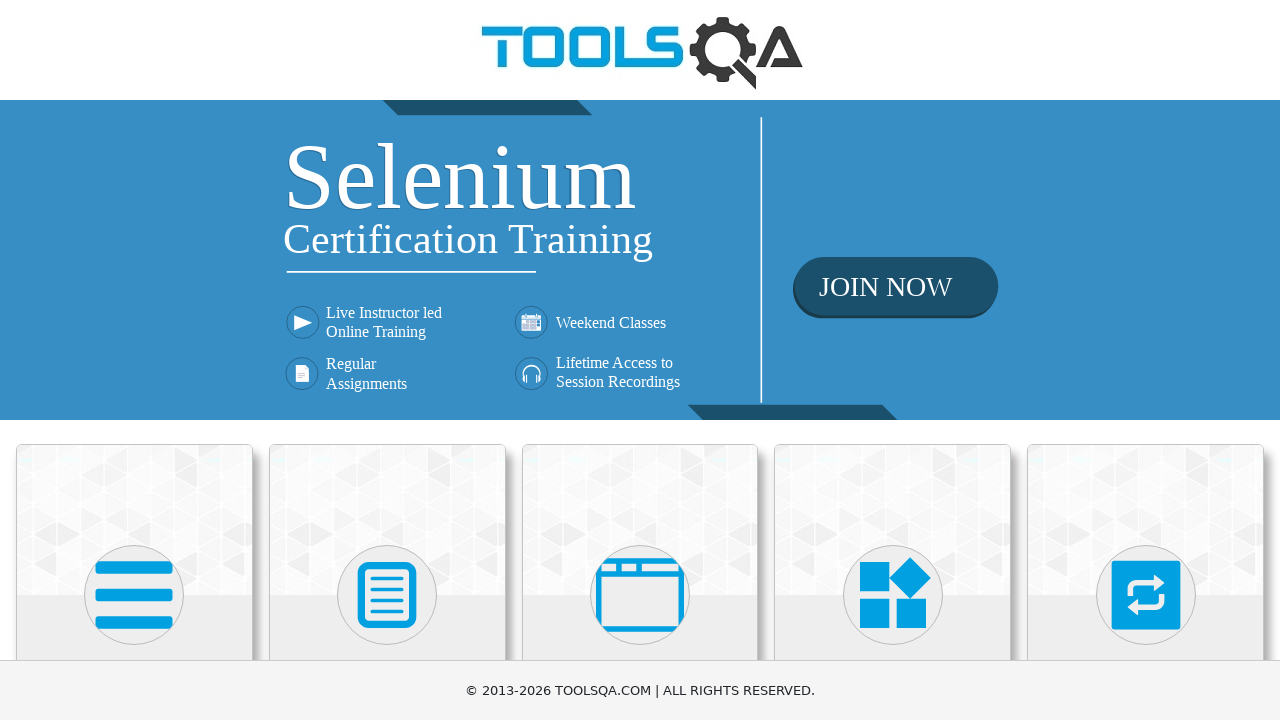

Clicked on Forms menu at (387, 360) on text=Forms
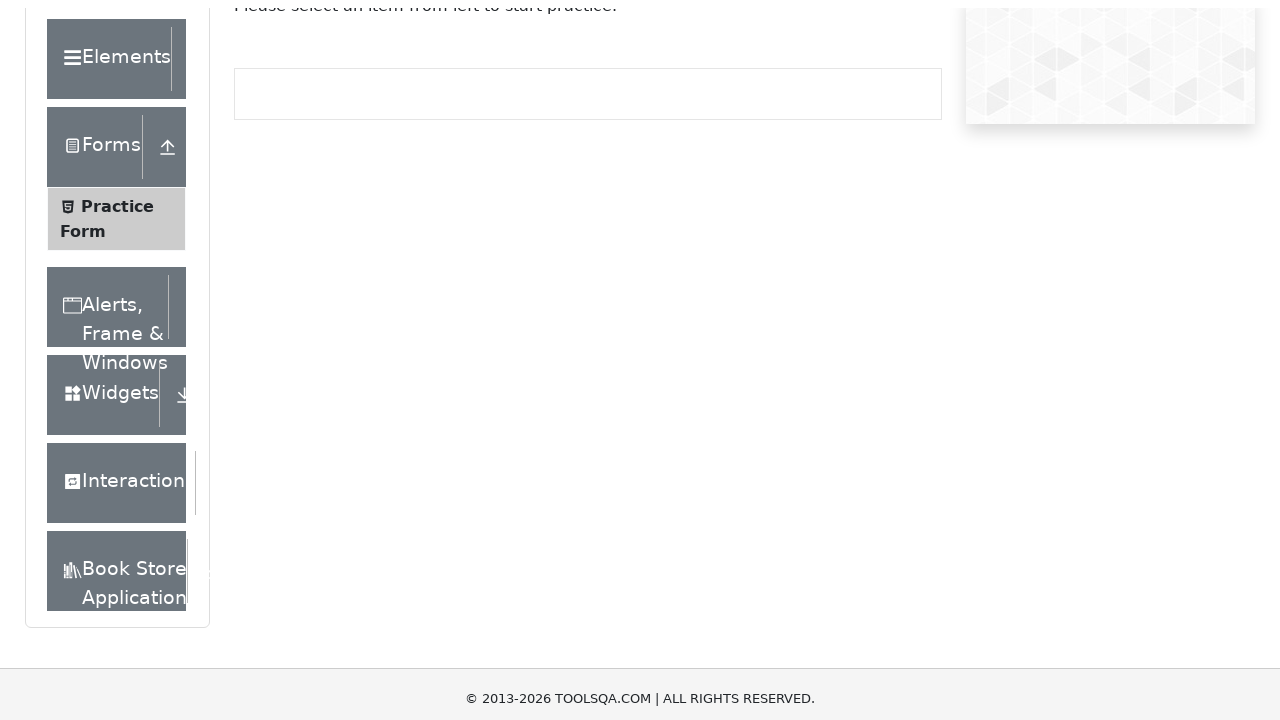

Clicked on Practice Form exercise at (117, 336) on text=Practice Form
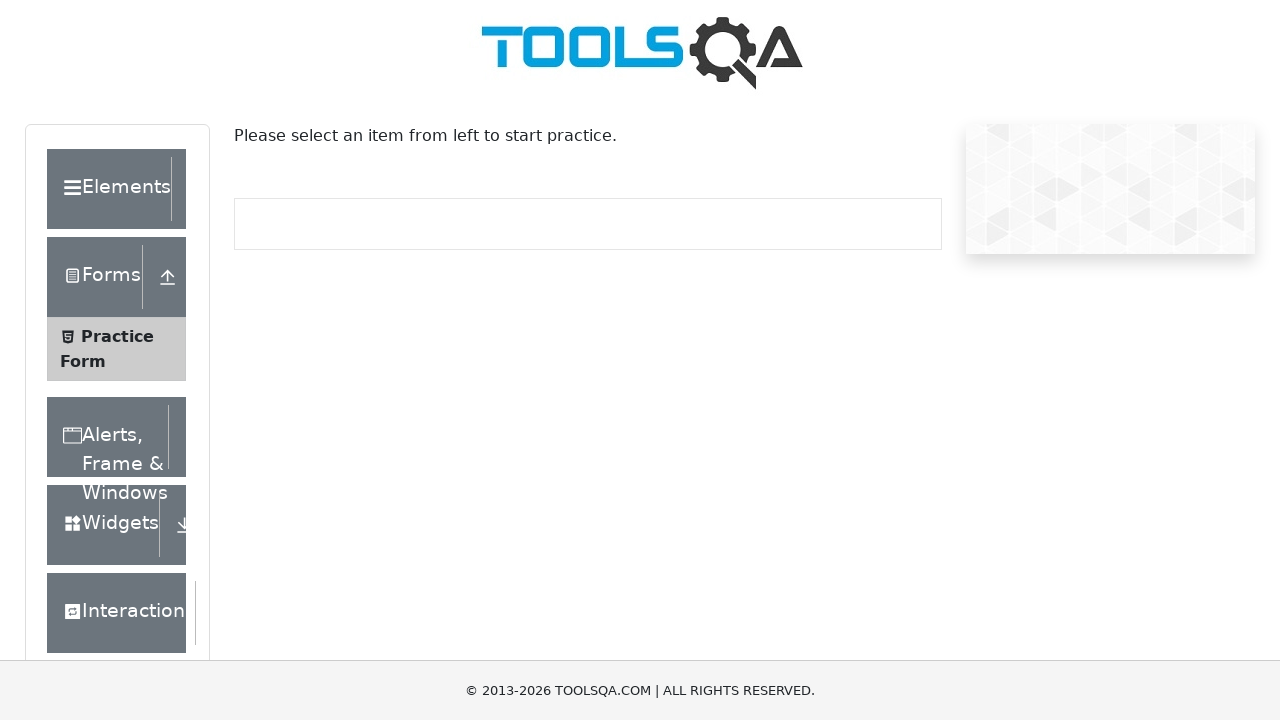

Verified Practice Form page header is displayed
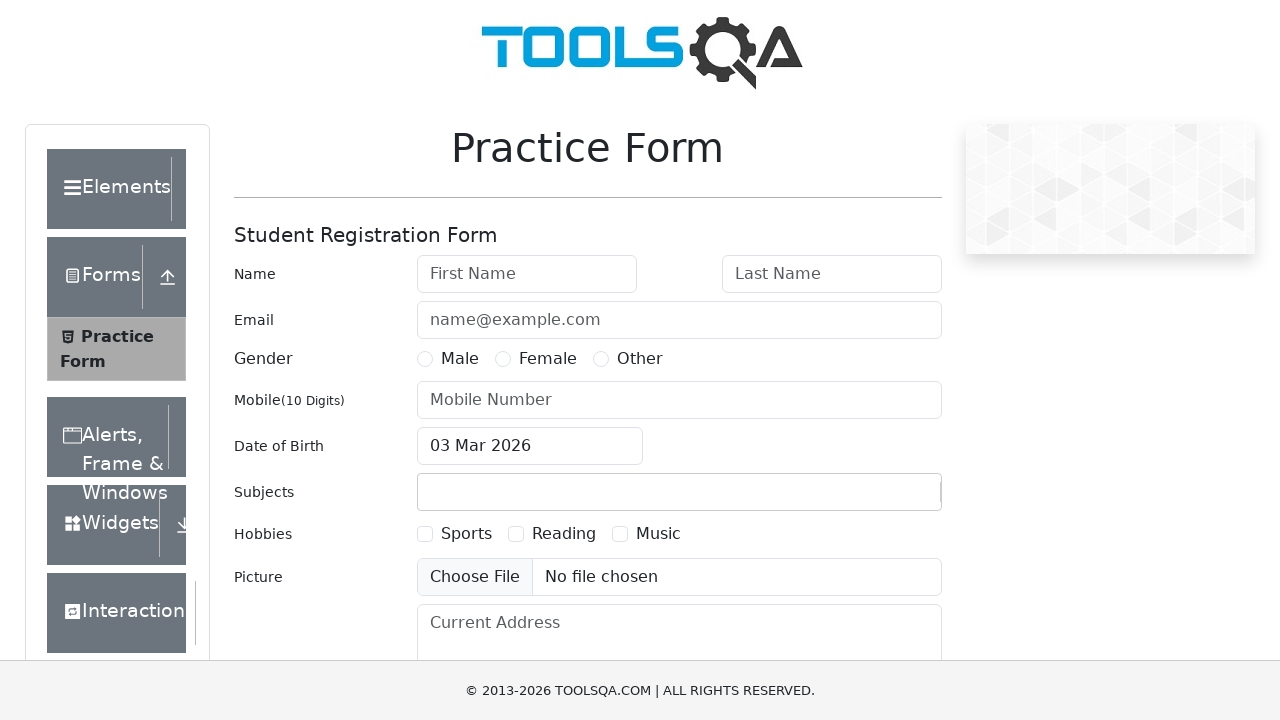

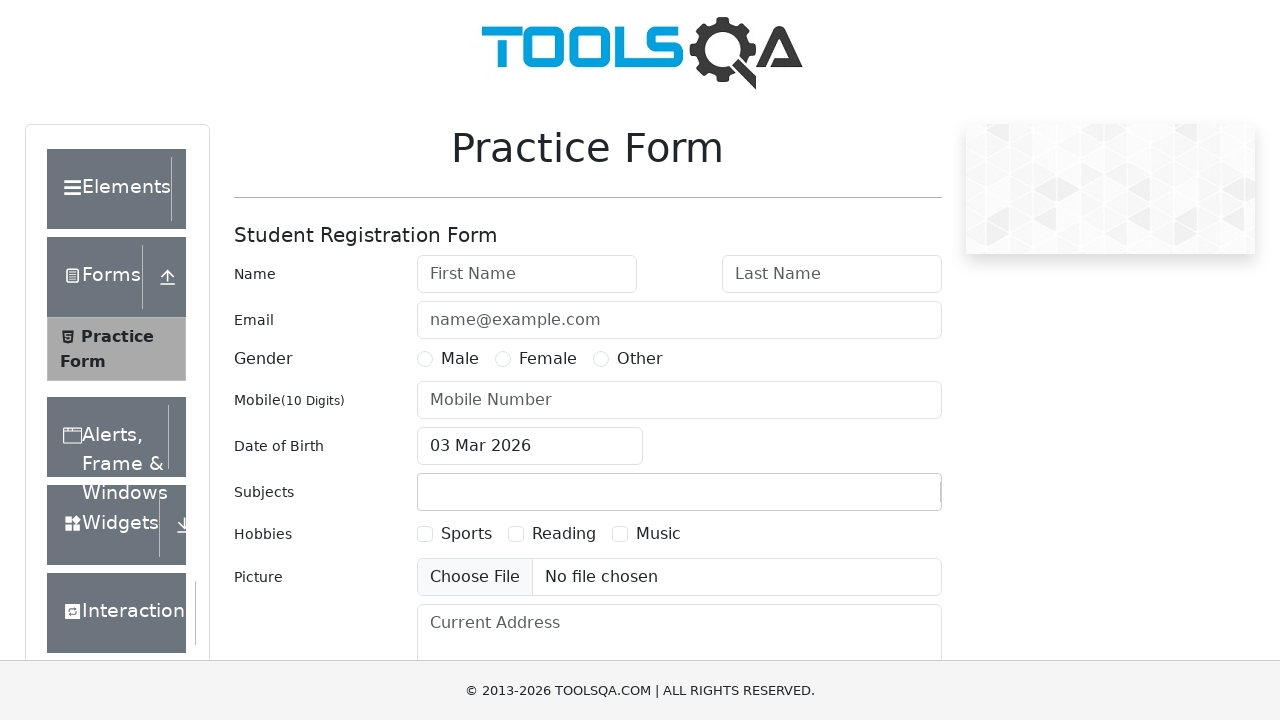